Tests checkbox functionality on a public test site by locating checkboxes and verifying their selection states

Starting URL: https://the-internet.herokuapp.com/checkboxes

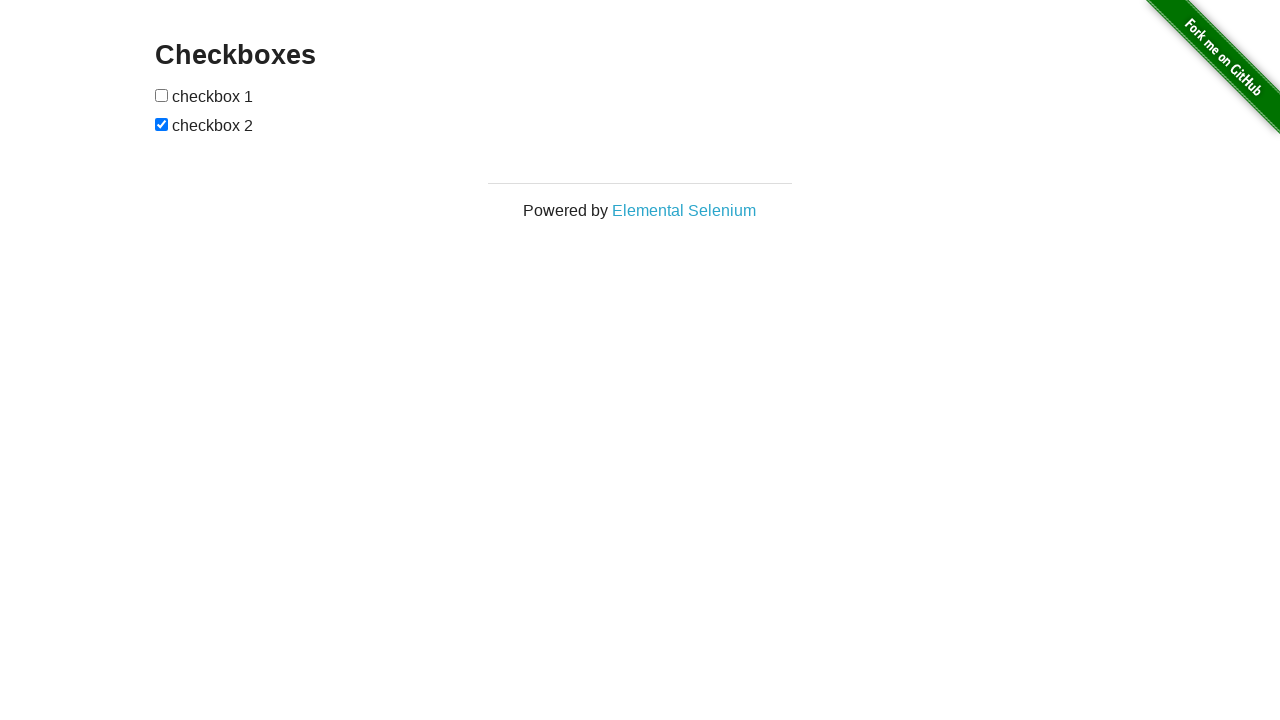

Waited for checkboxes to load on the page
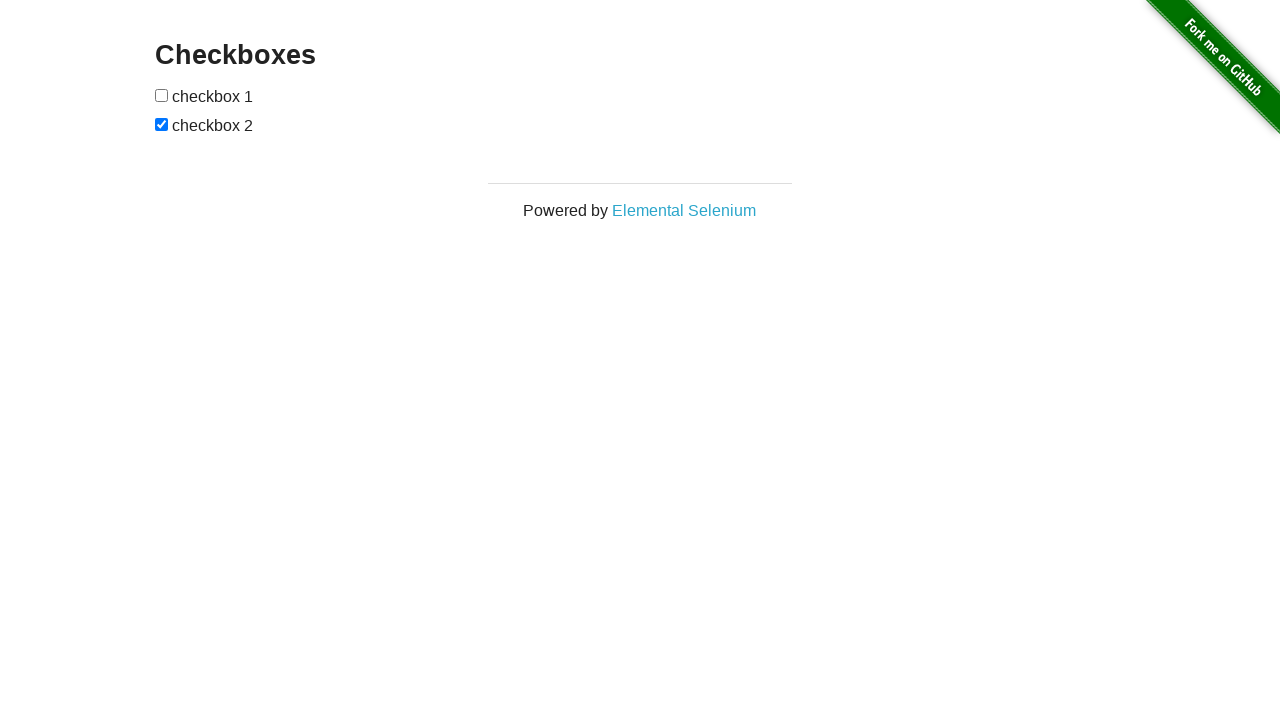

Located all checkboxes on the page
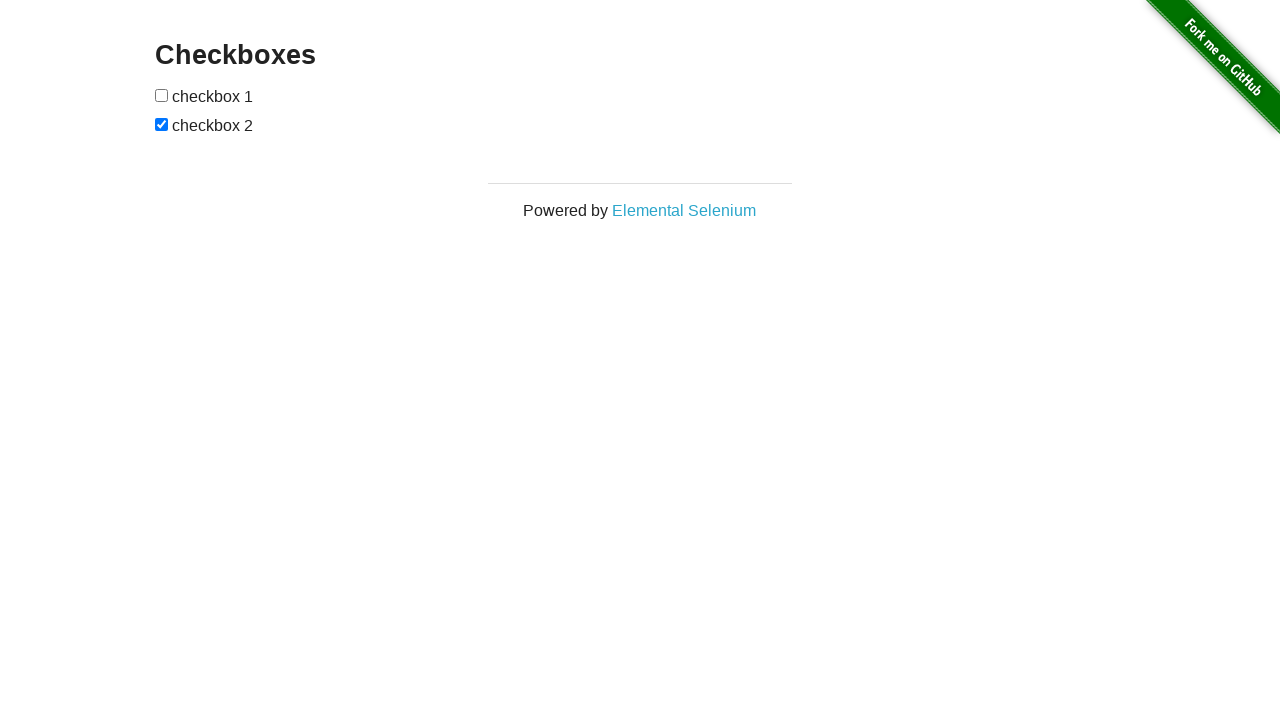

Selected the first checkbox
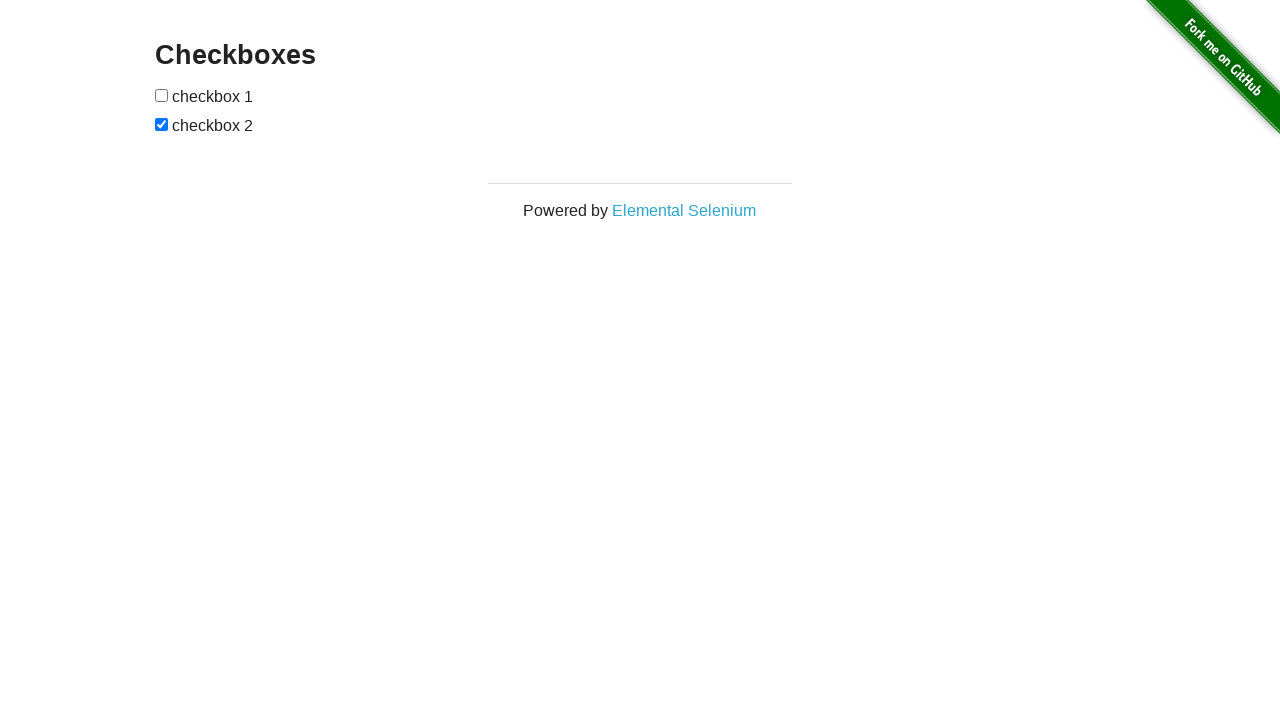

Verified that checkbox 1 is not checked
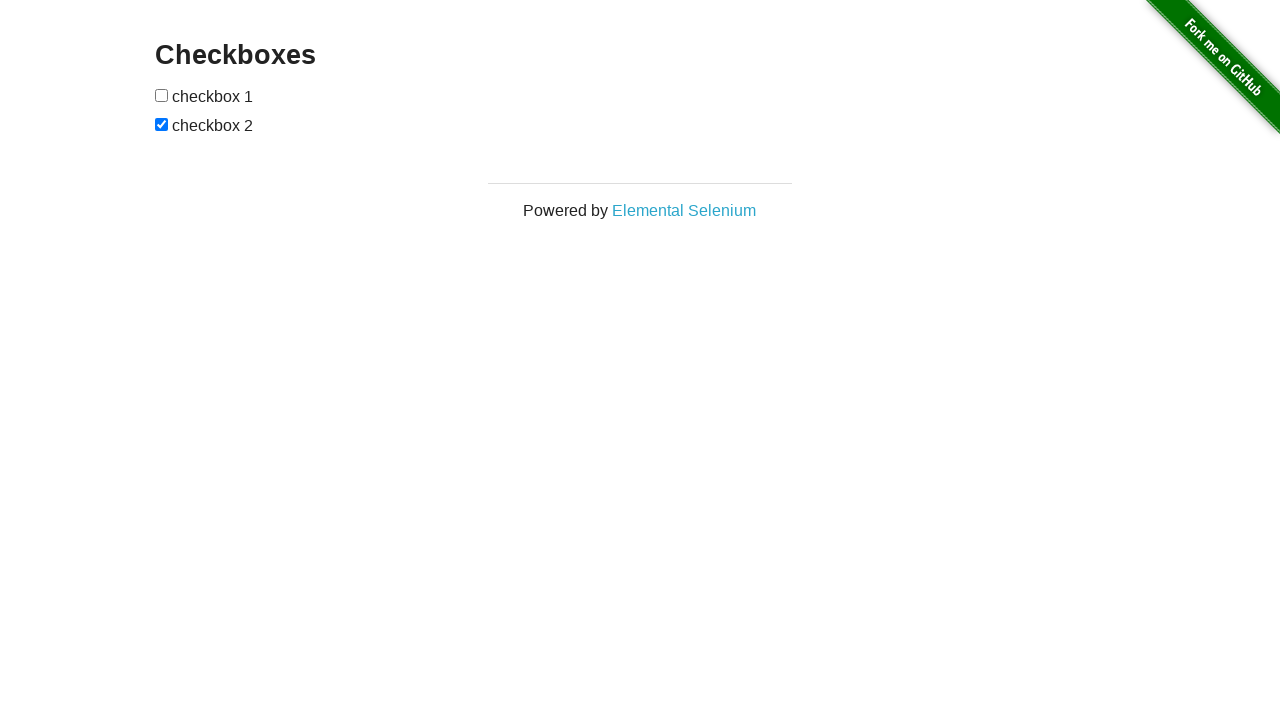

Selected the second checkbox
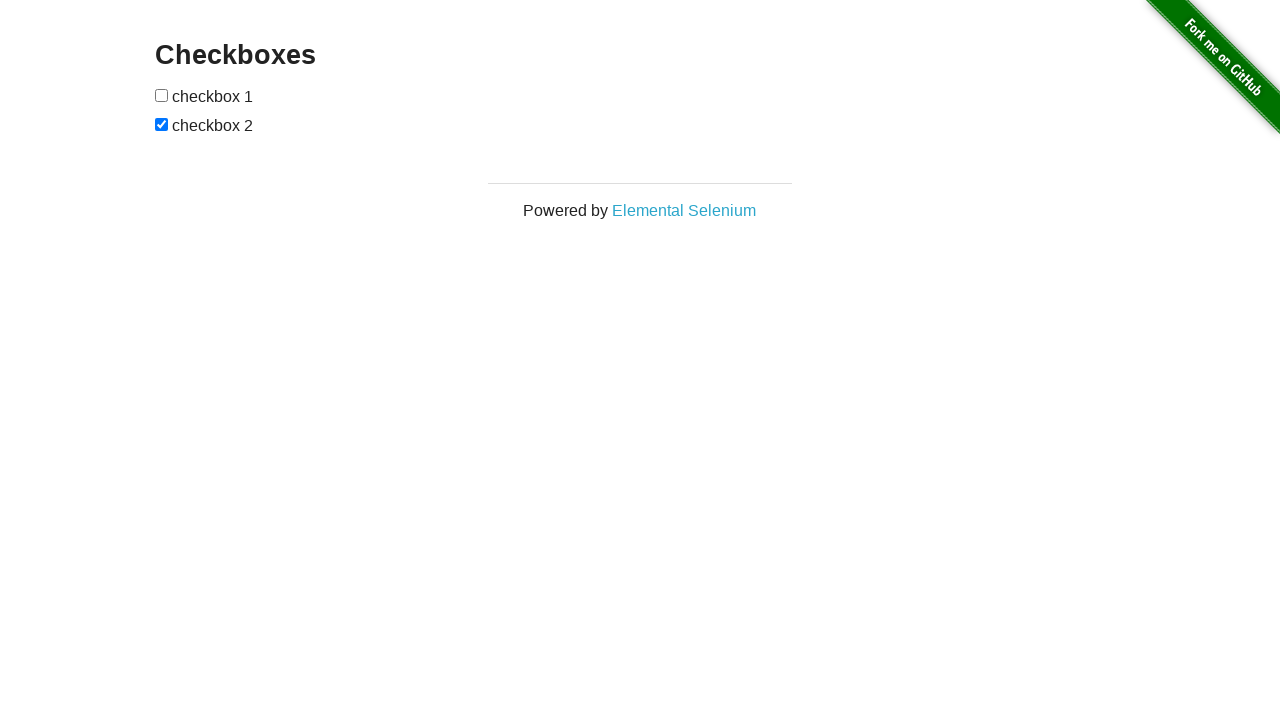

Verified that checkbox 2 is checked
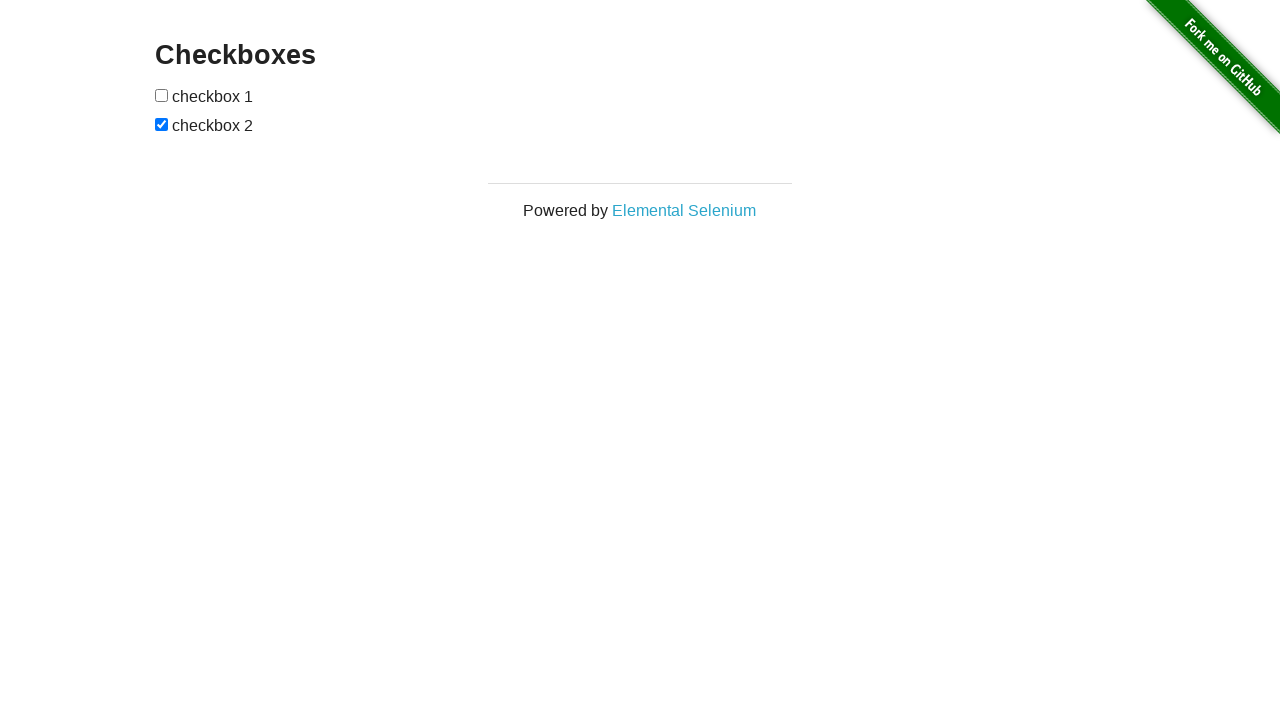

Clicked checkbox 1 to toggle its state at (162, 95) on input[type='checkbox'] >> nth=0
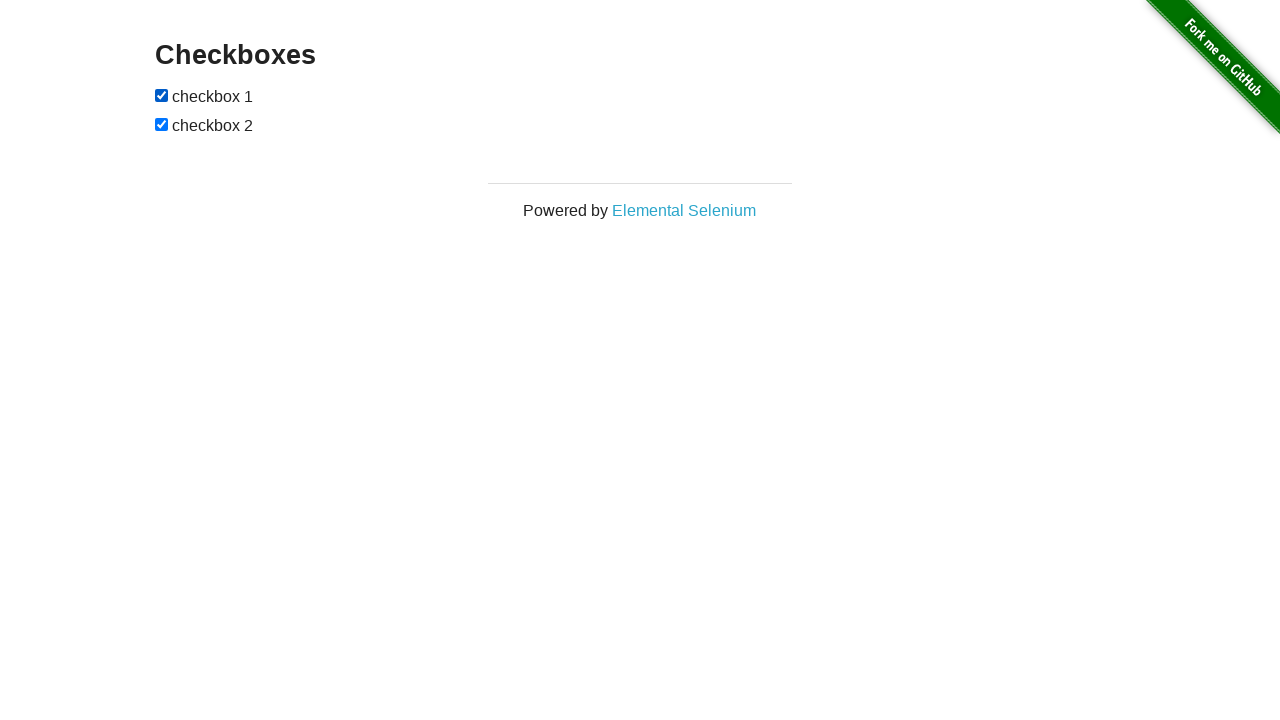

Clicked checkbox 2 to toggle its state at (162, 124) on input[type='checkbox'] >> nth=1
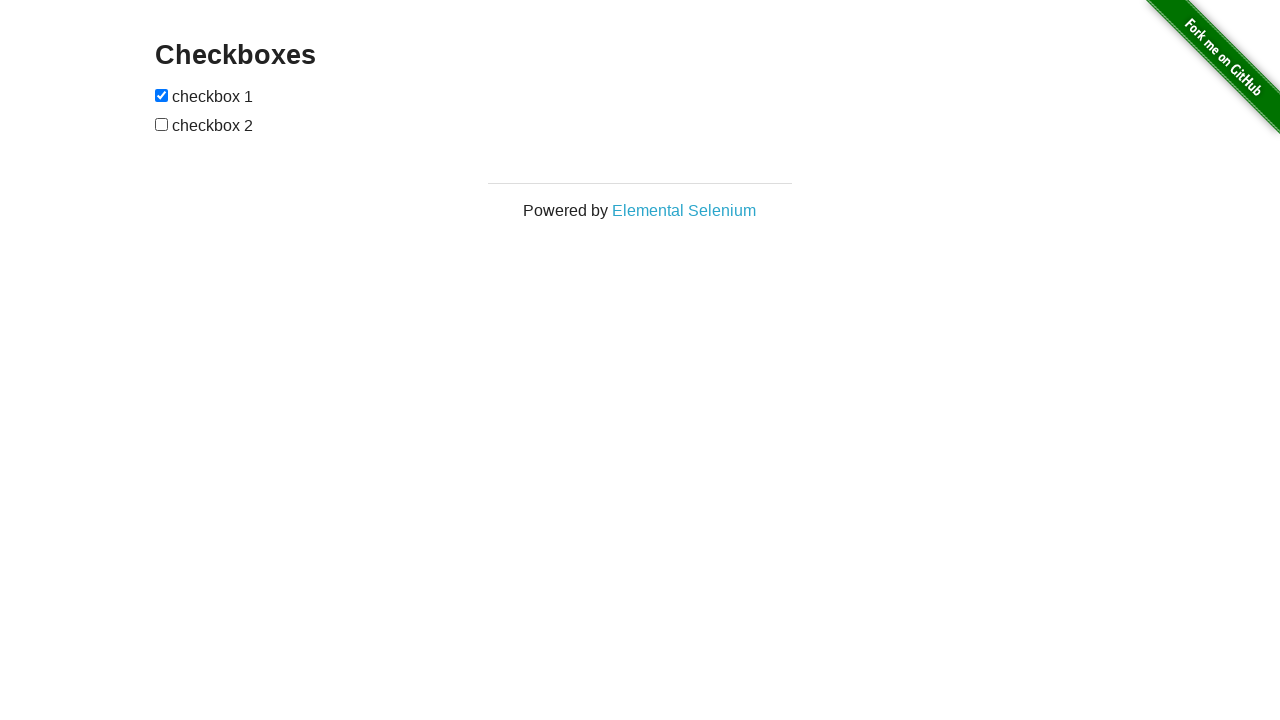

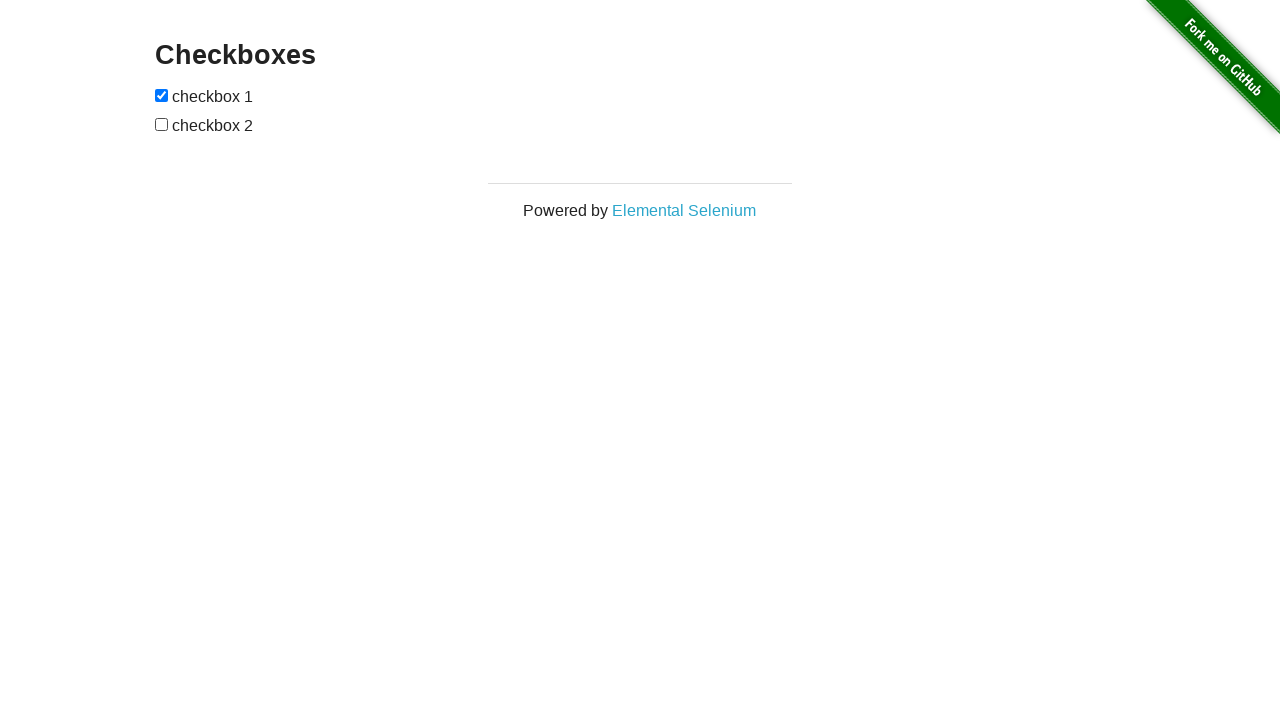